Tests filling the first name field in a registration form

Starting URL: https://demo.automationtesting.in/Register.html

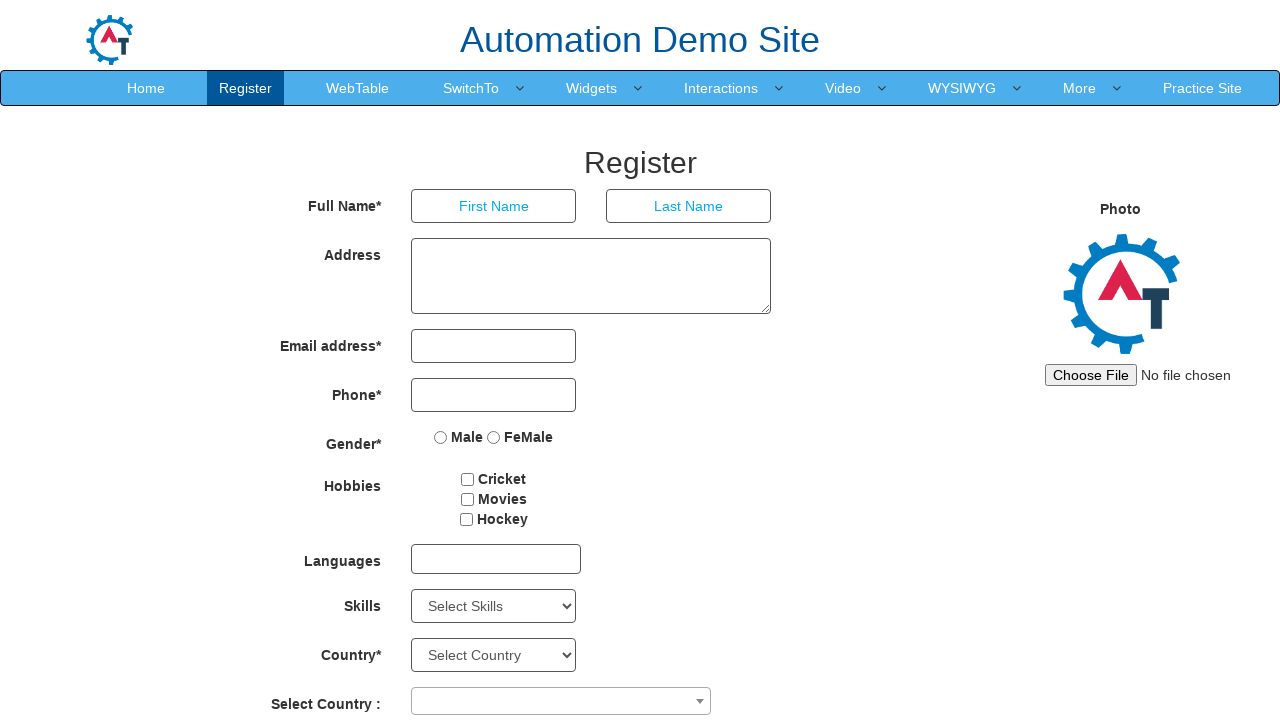

Filled first name field with 'jaga' on input[type='text']
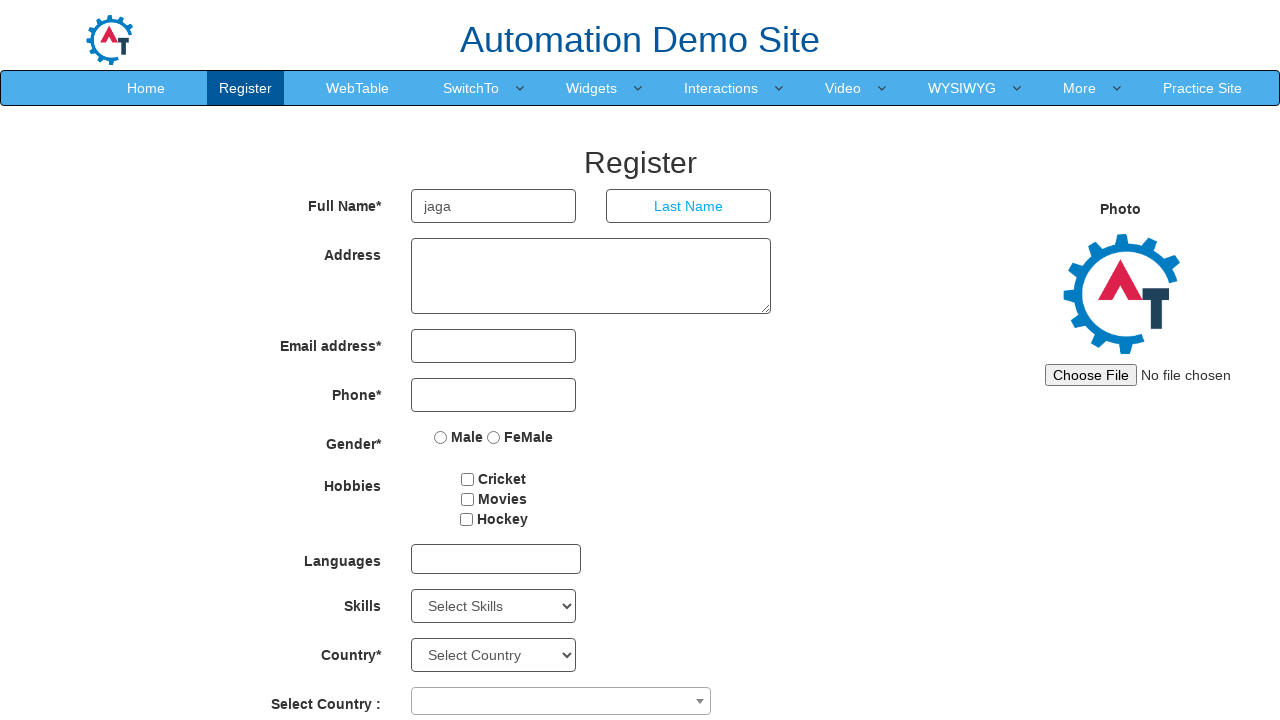

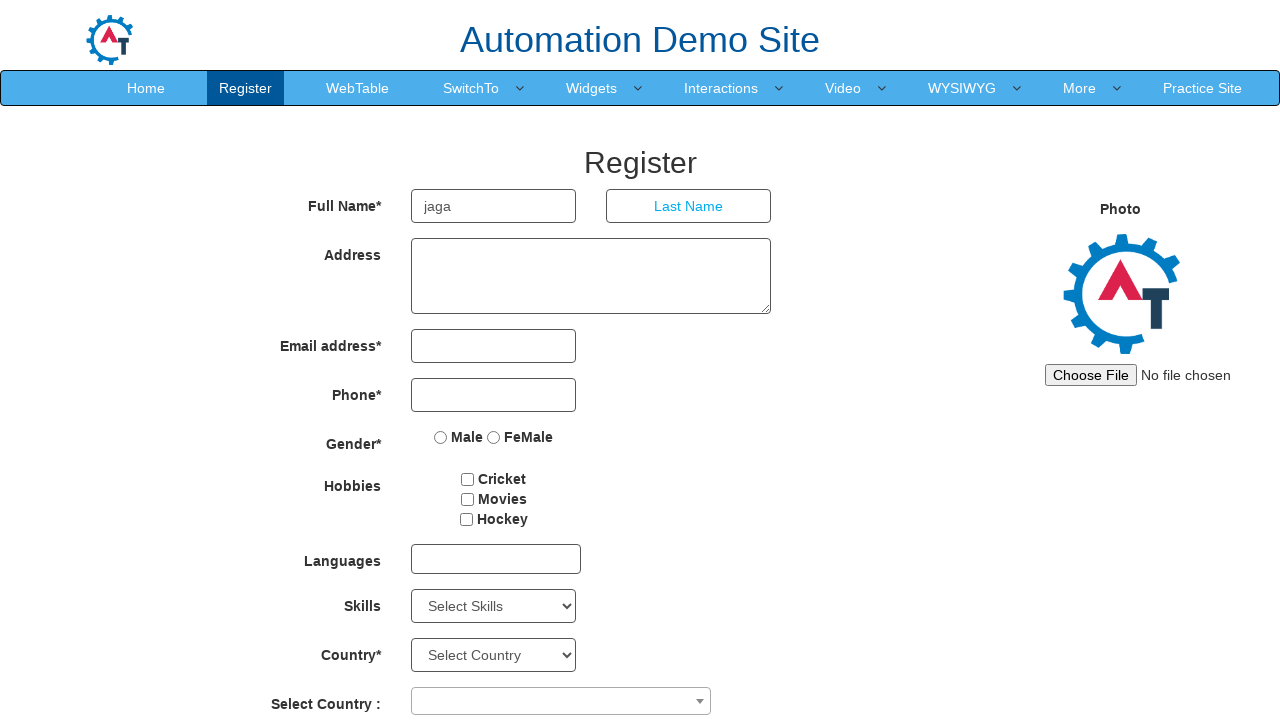